Tests child window/tab handling by clicking a link that opens a new tab, extracting text from the new tab, parsing it to get a domain name, and then filling that value back into a field on the parent page.

Starting URL: https://rahulshettyacademy.com/loginpagePractise/

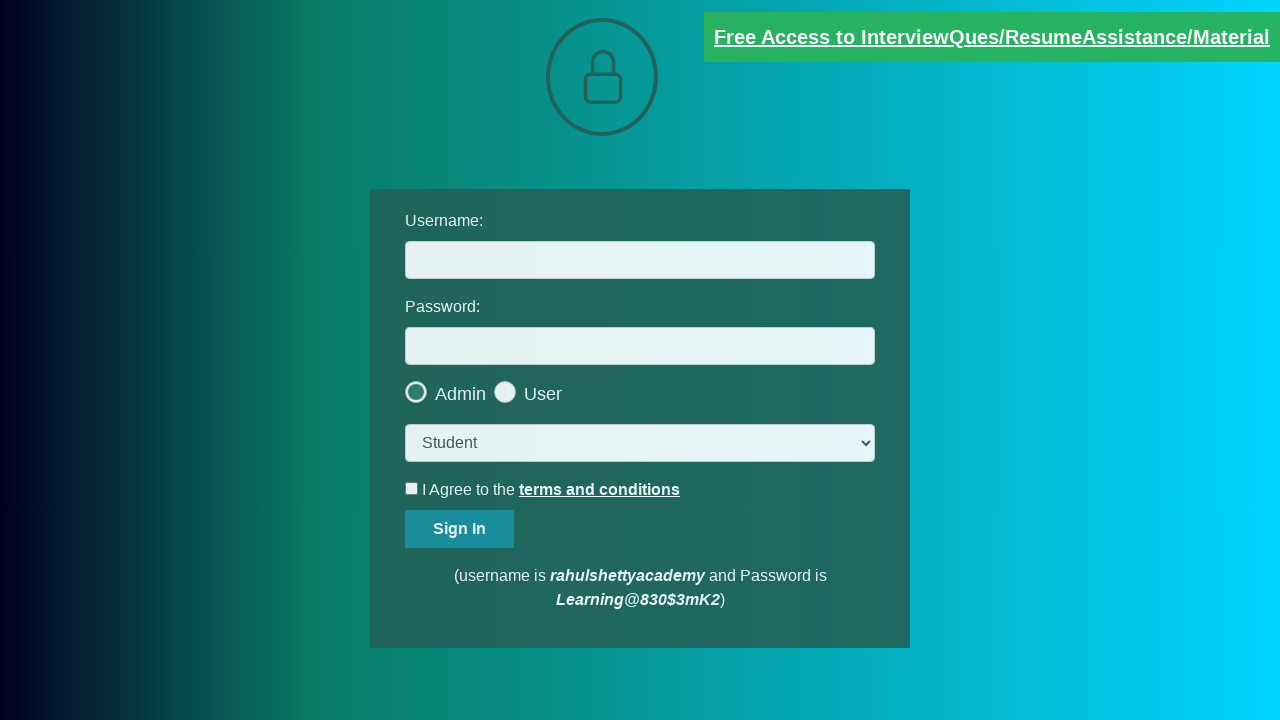

Located documents link element
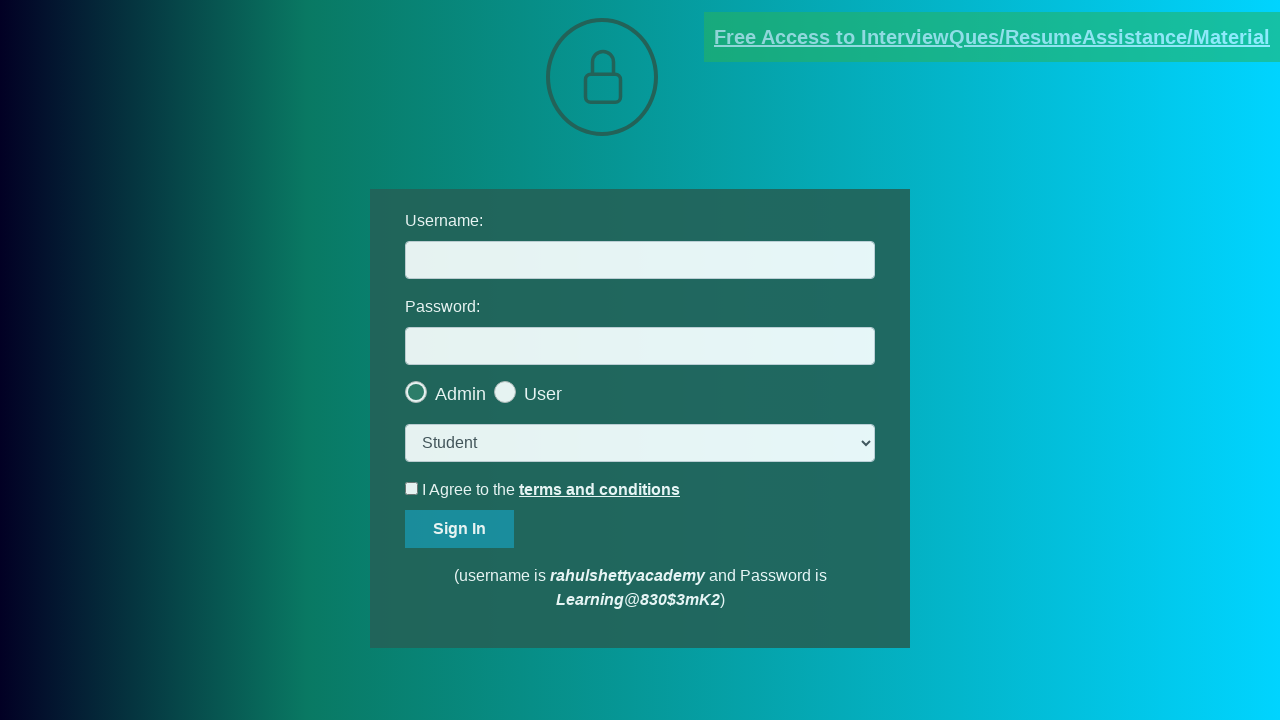

Located username input field
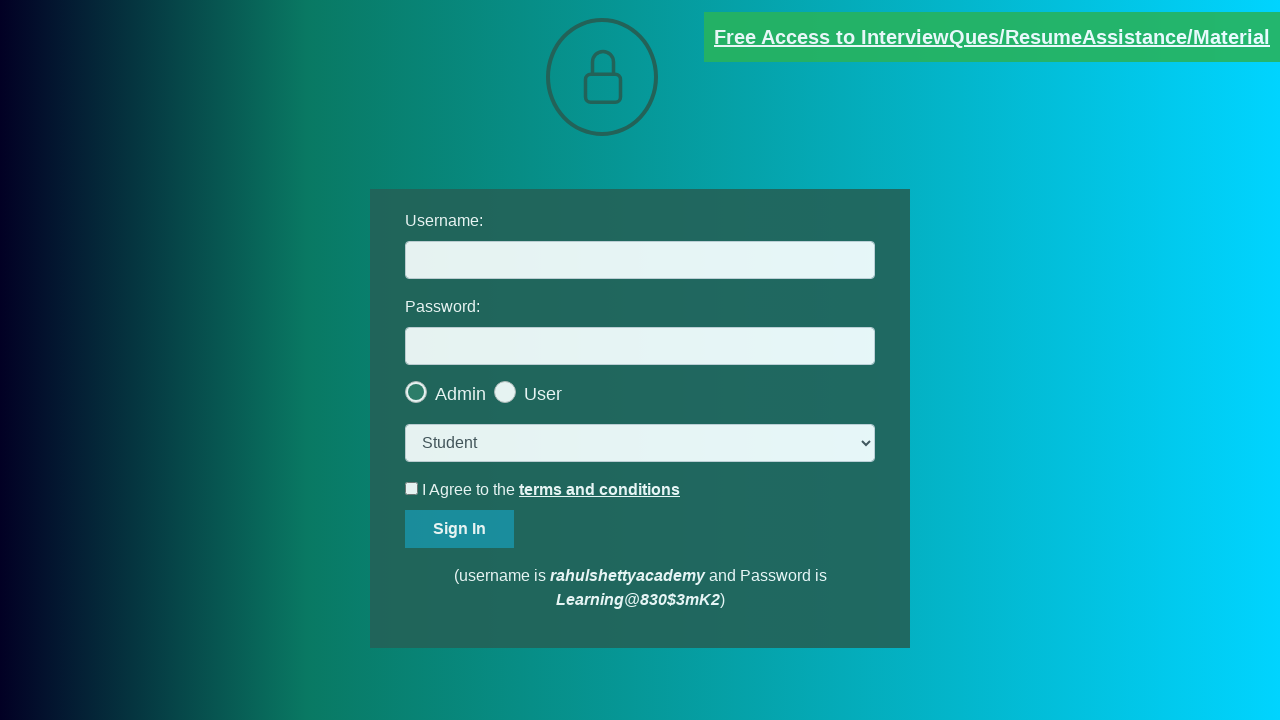

Clicked documents link to open new tab at (992, 37) on [href*='documents-request']
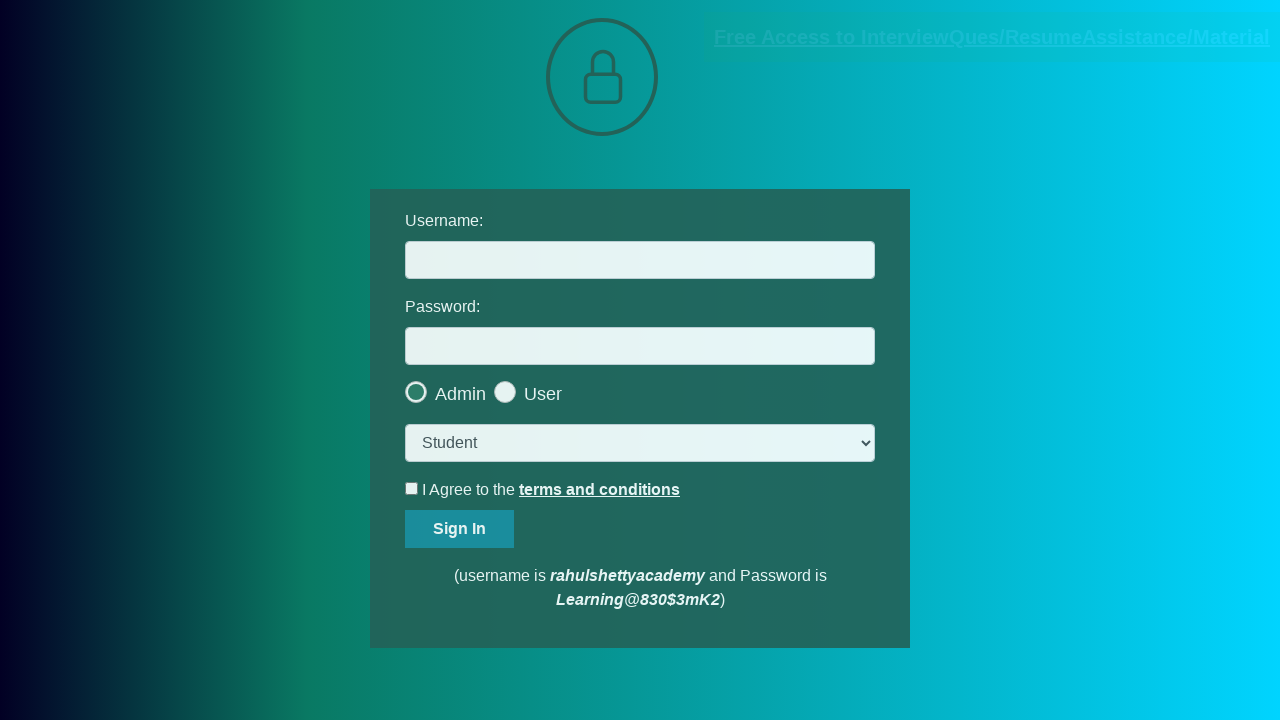

New tab/window opened and captured
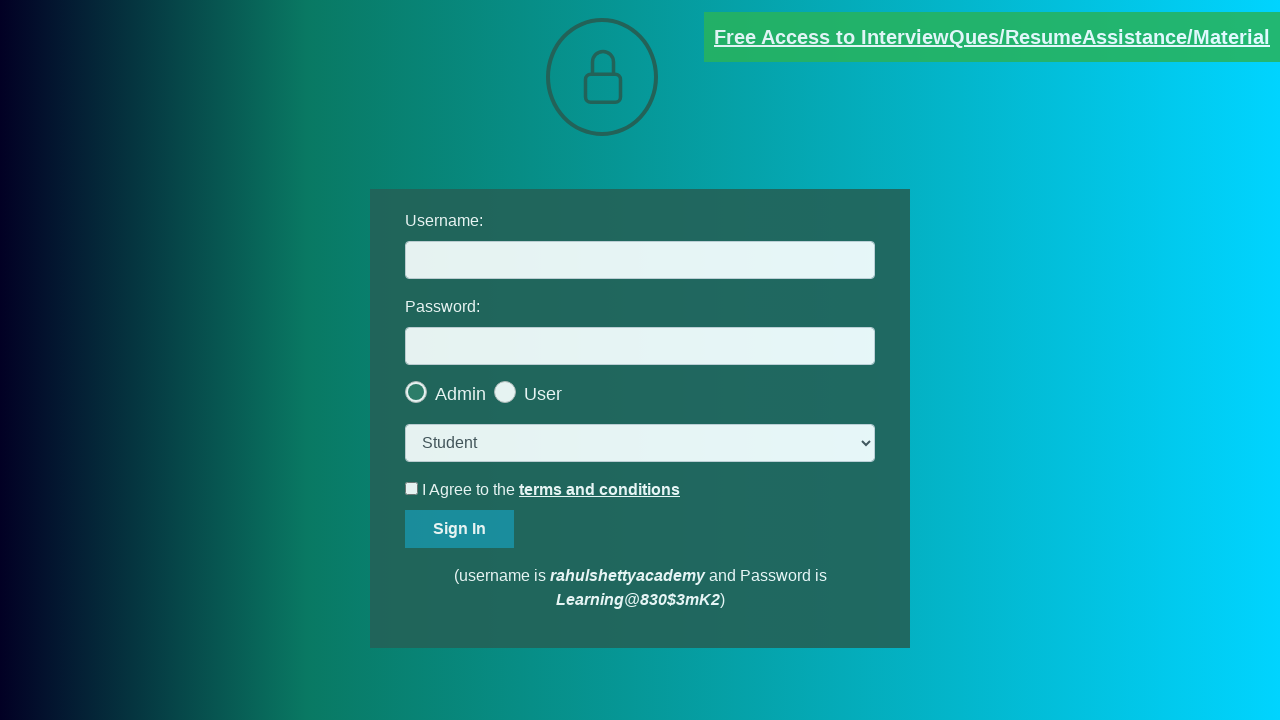

New page finished loading
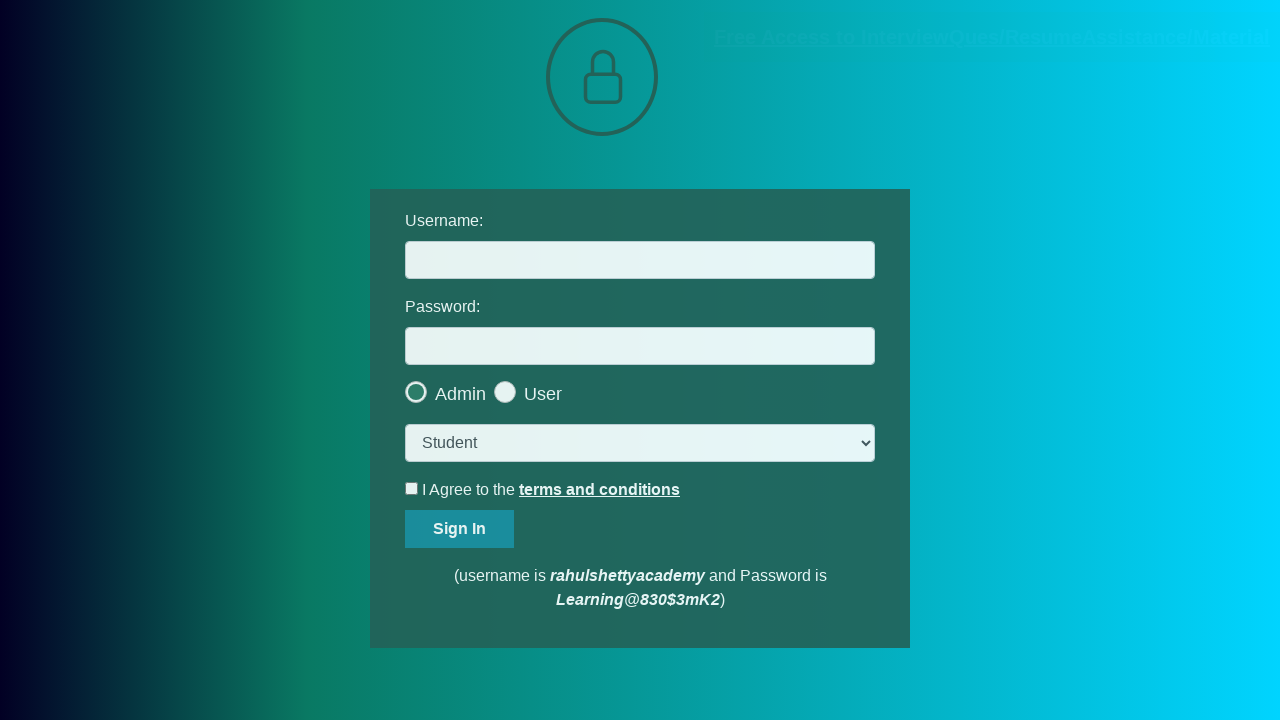

Extracted text from red element on new page
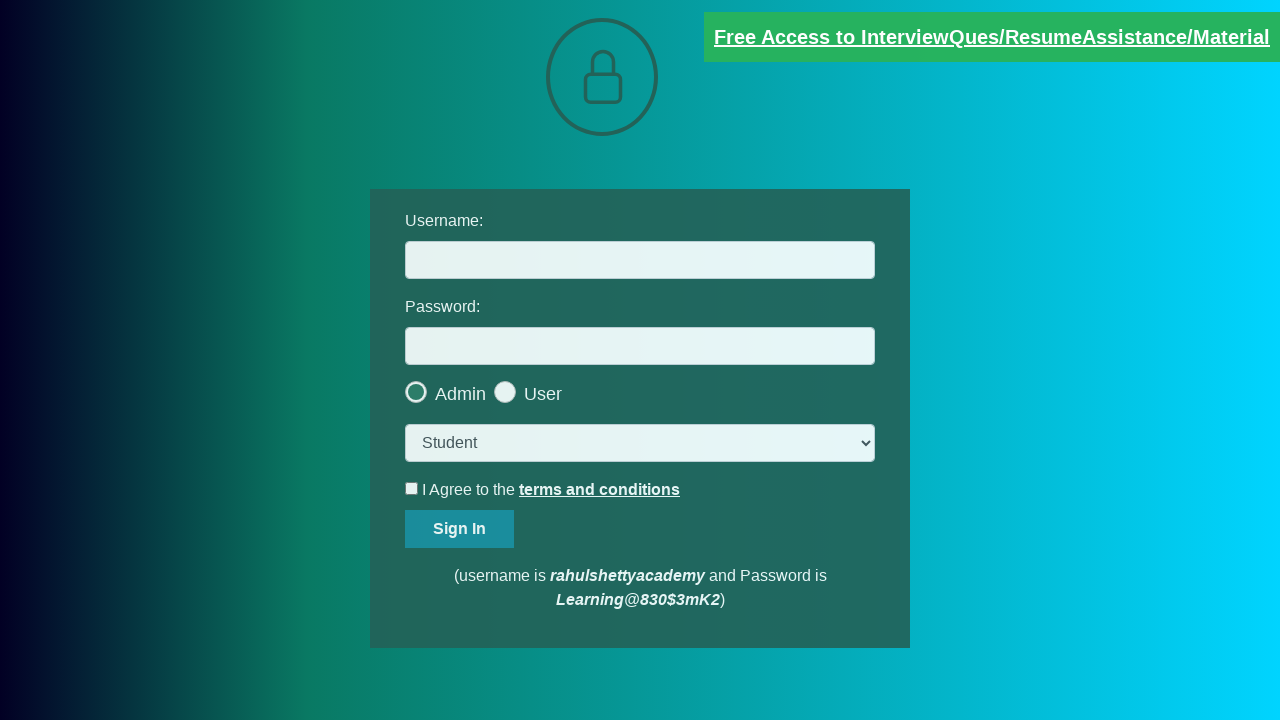

Split text by '@' character
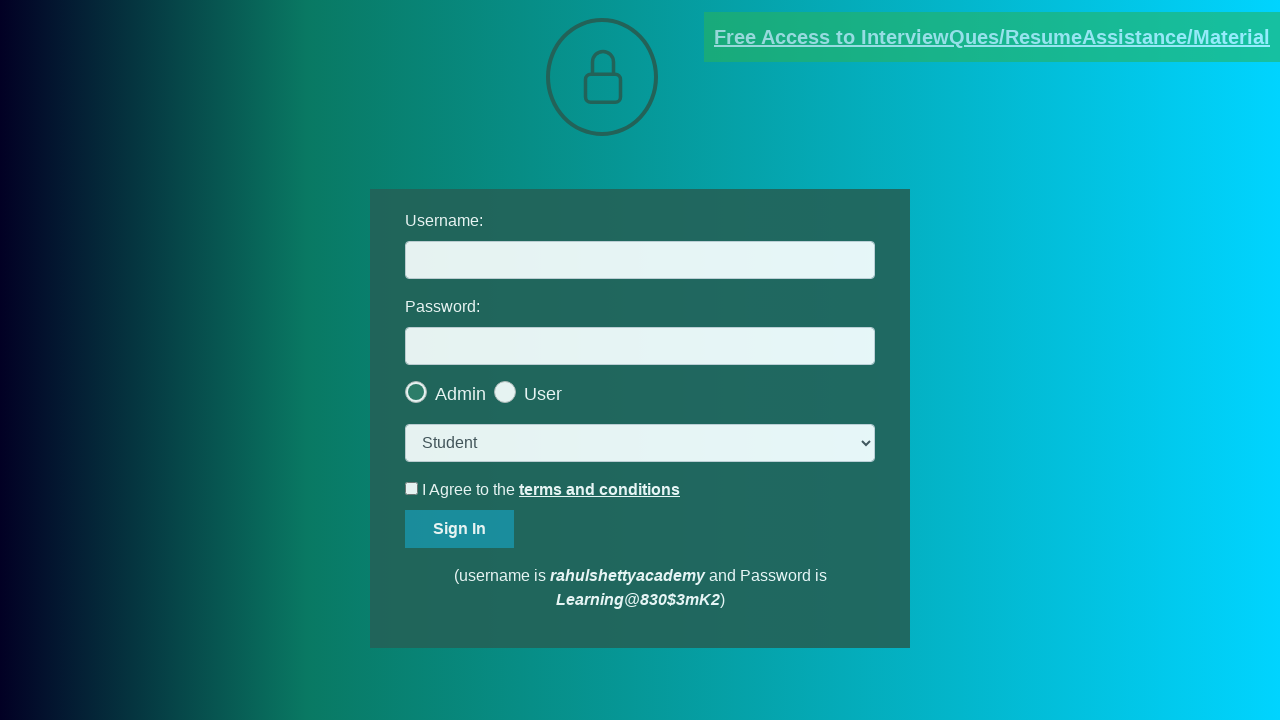

Extracted domain name: rahulshettyacademy.com
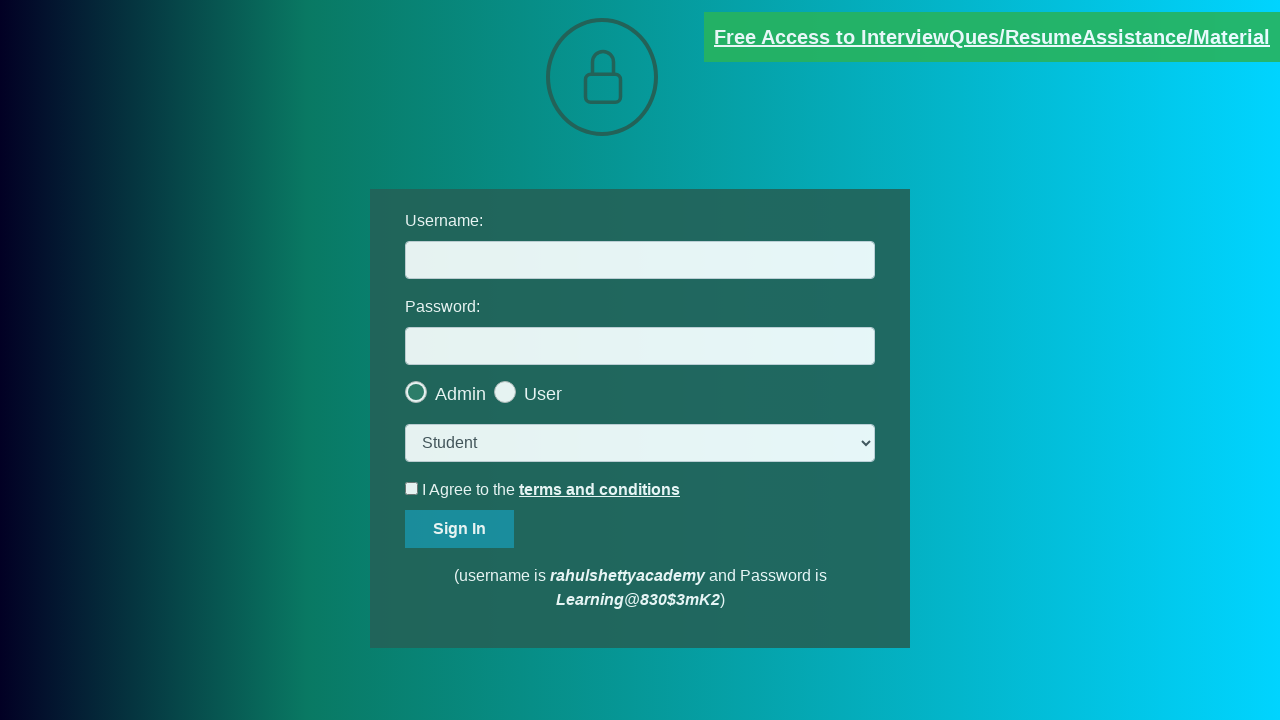

Filled username field with extracted domain: rahulshettyacademy.com on #username
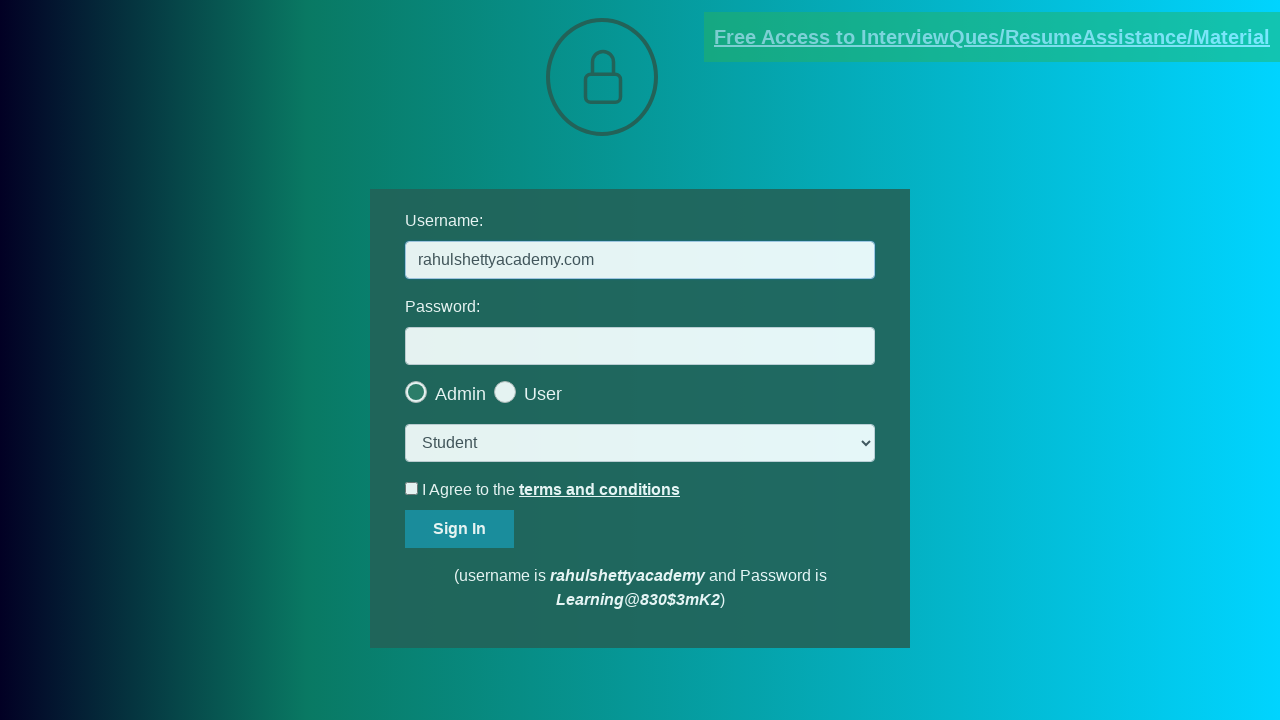

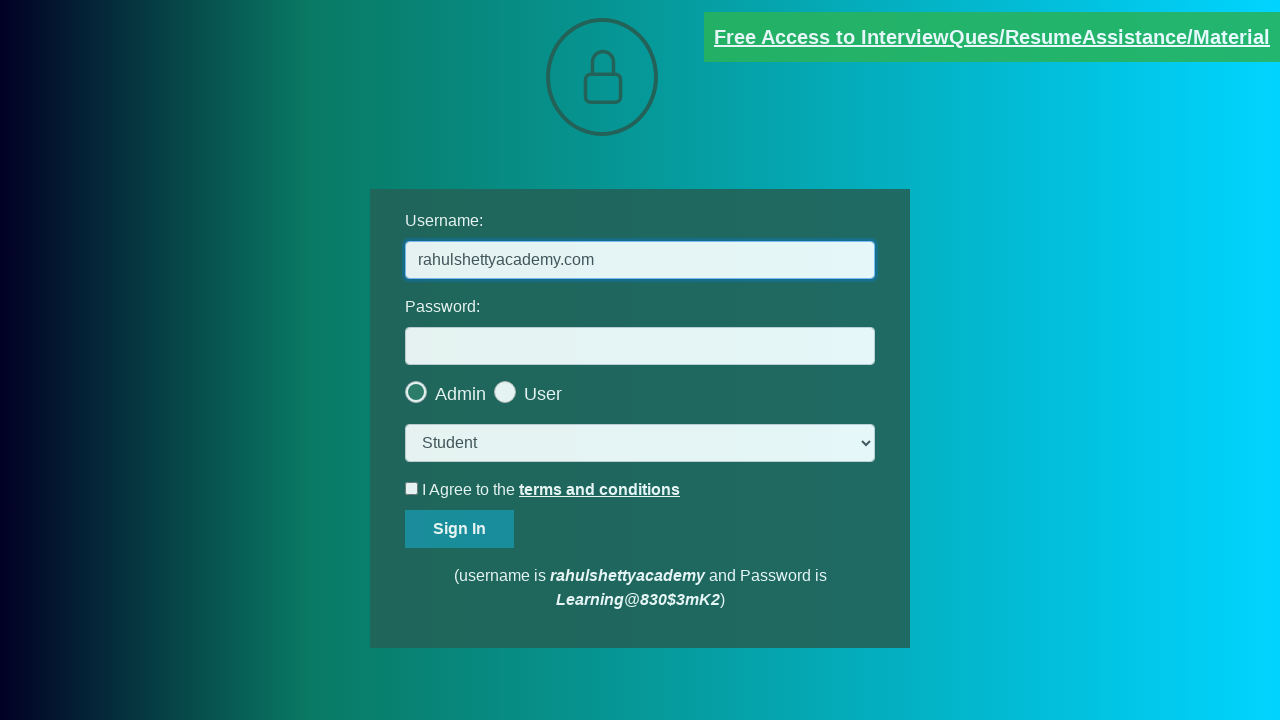